Tests checkbox functionality by finding all day-related checkboxes and clicking only on Sunday and Saturday checkboxes on a test automation practice page.

Starting URL: https://testautomationpractice.blogspot.com/

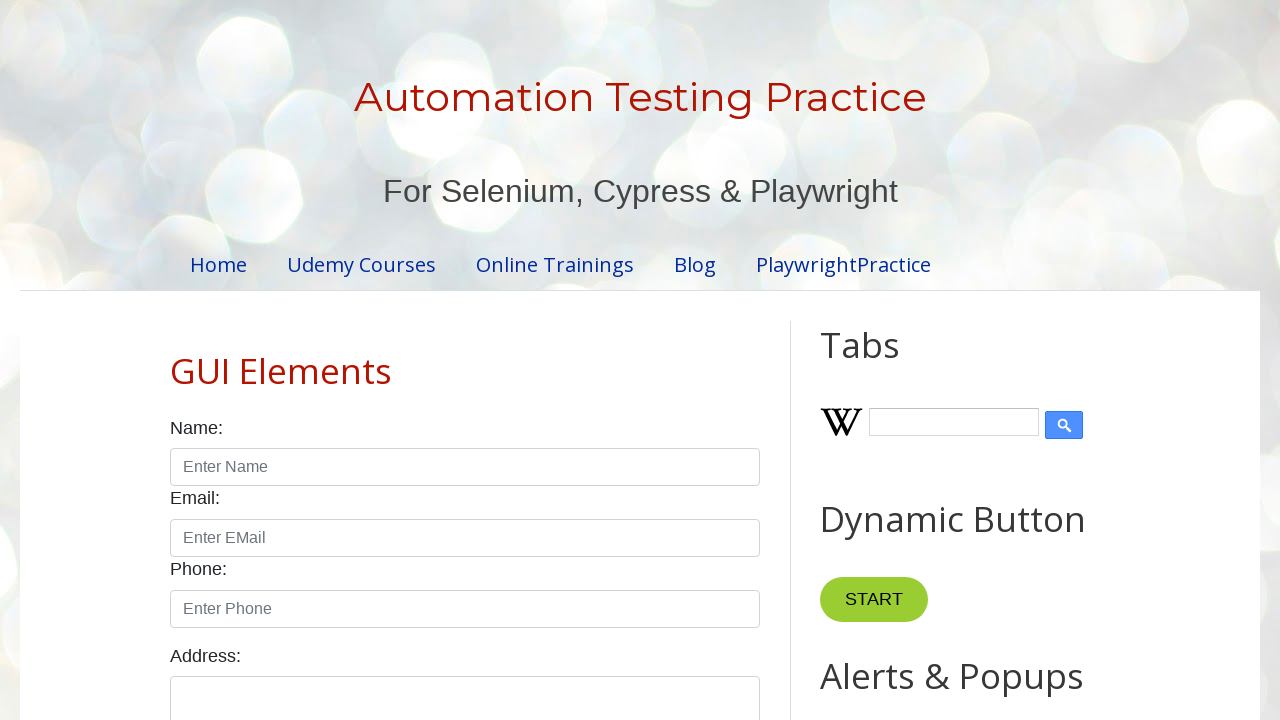

Navigated to test automation practice page
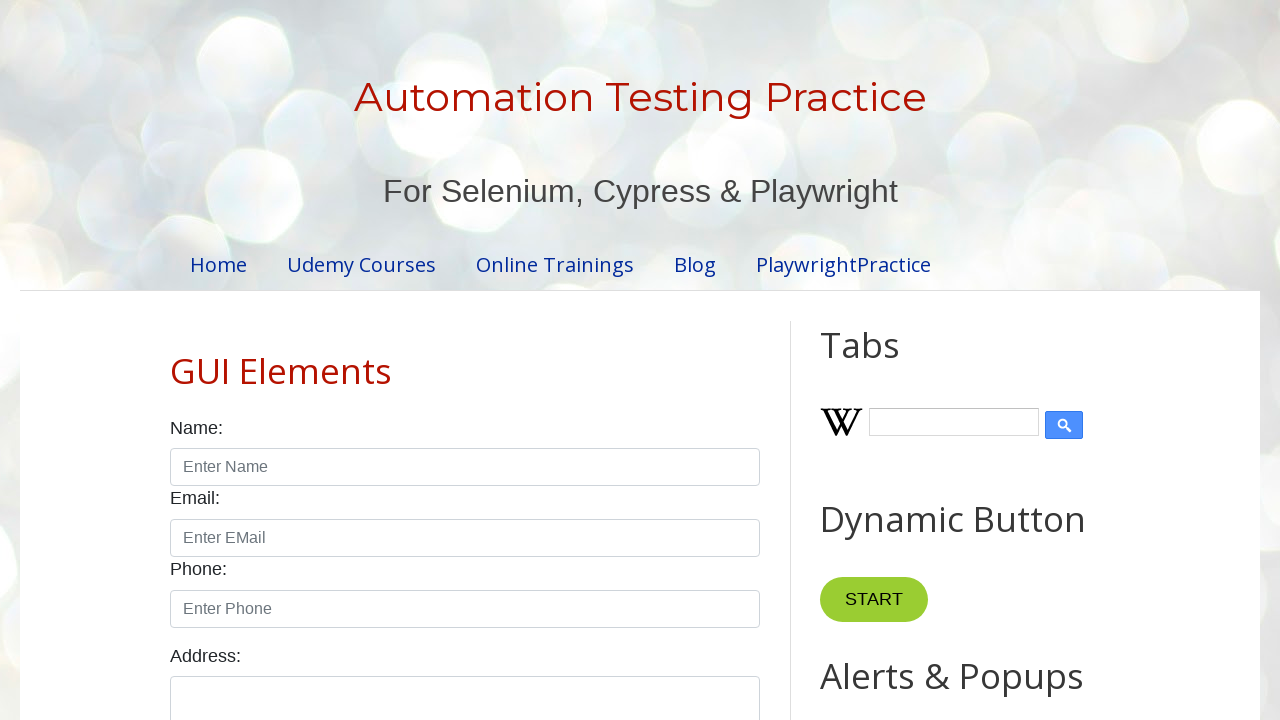

Located all day-related checkboxes on the page
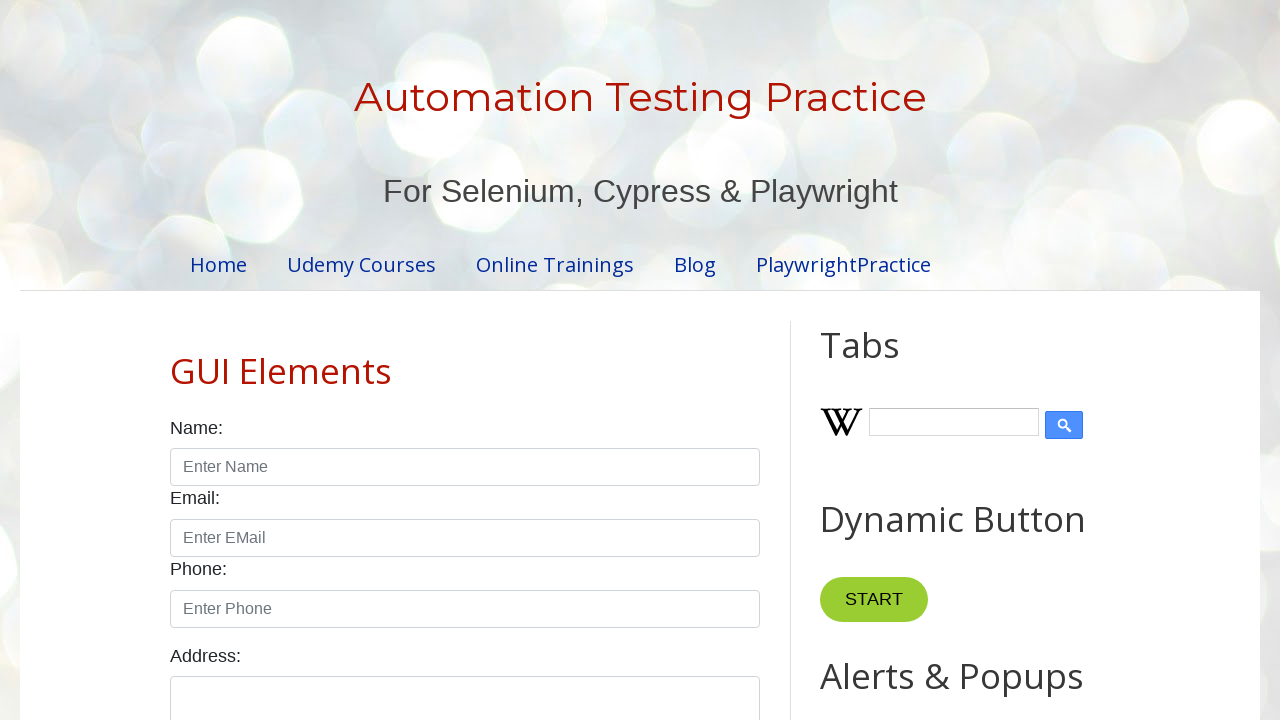

Clicked sunday checkbox at (176, 360) on input[type='checkbox'][id*='day'] >> nth=0
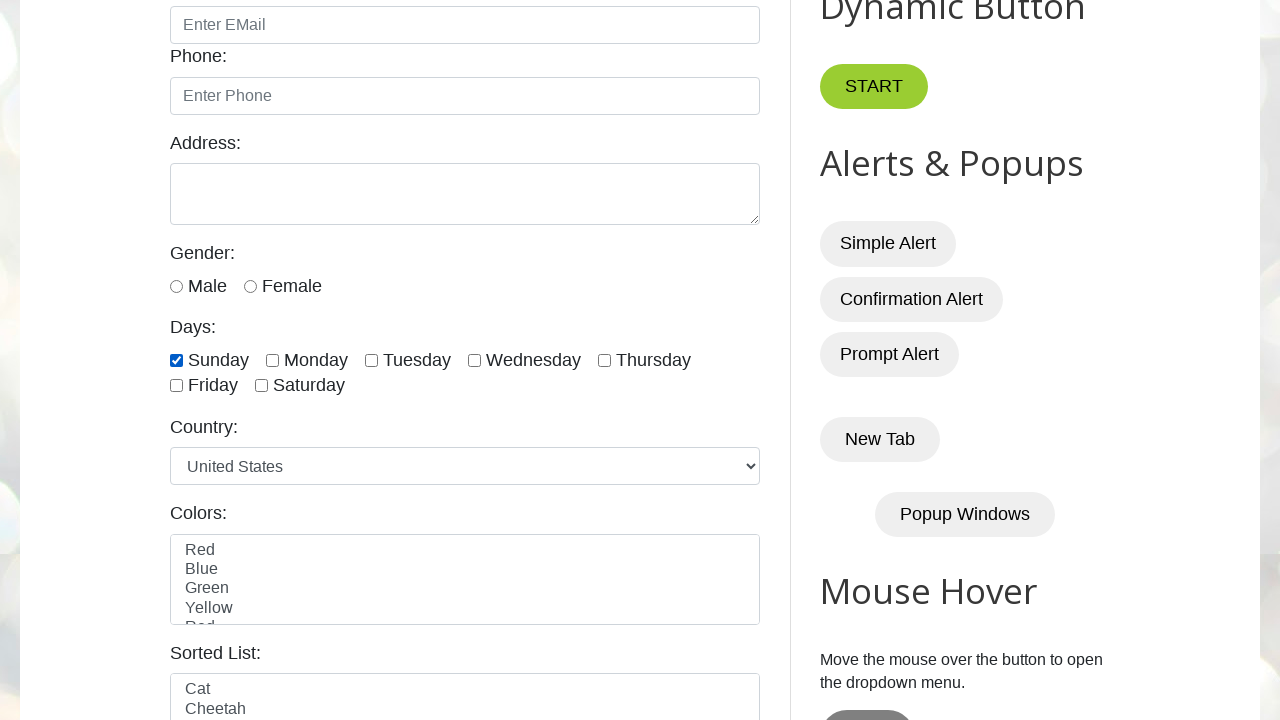

Clicked saturday checkbox at (262, 386) on input[type='checkbox'][id*='day'] >> nth=6
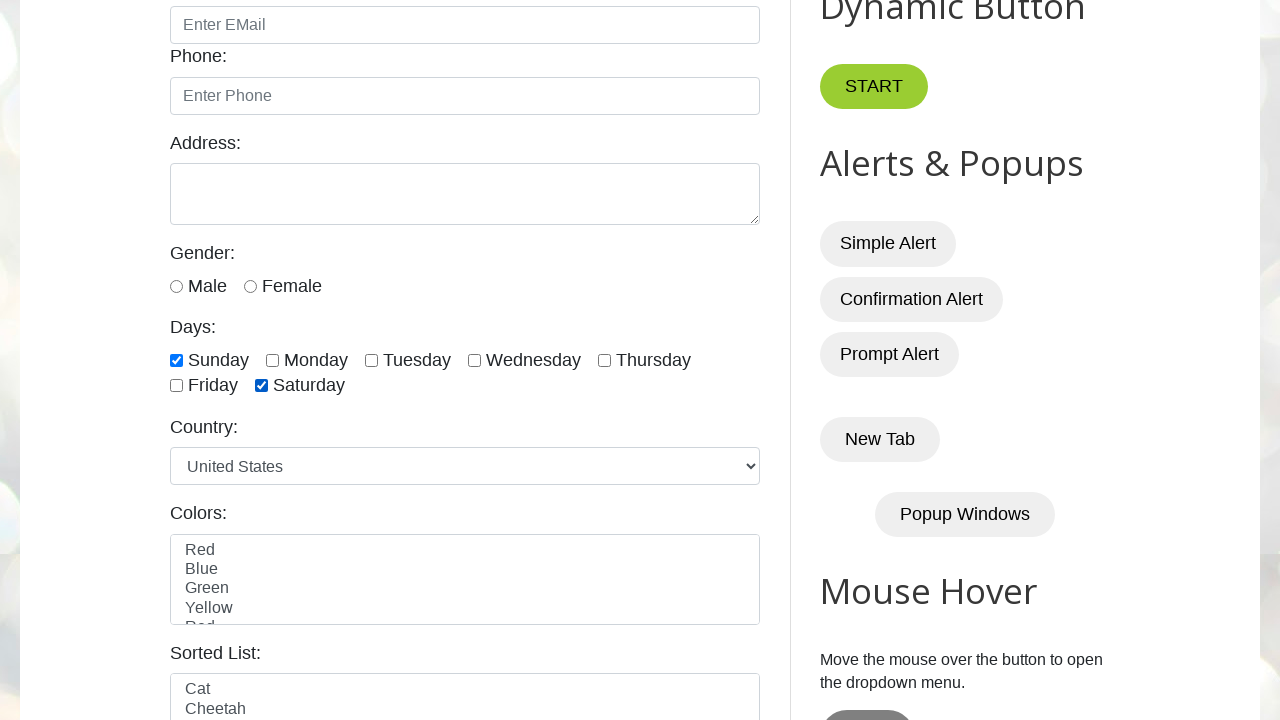

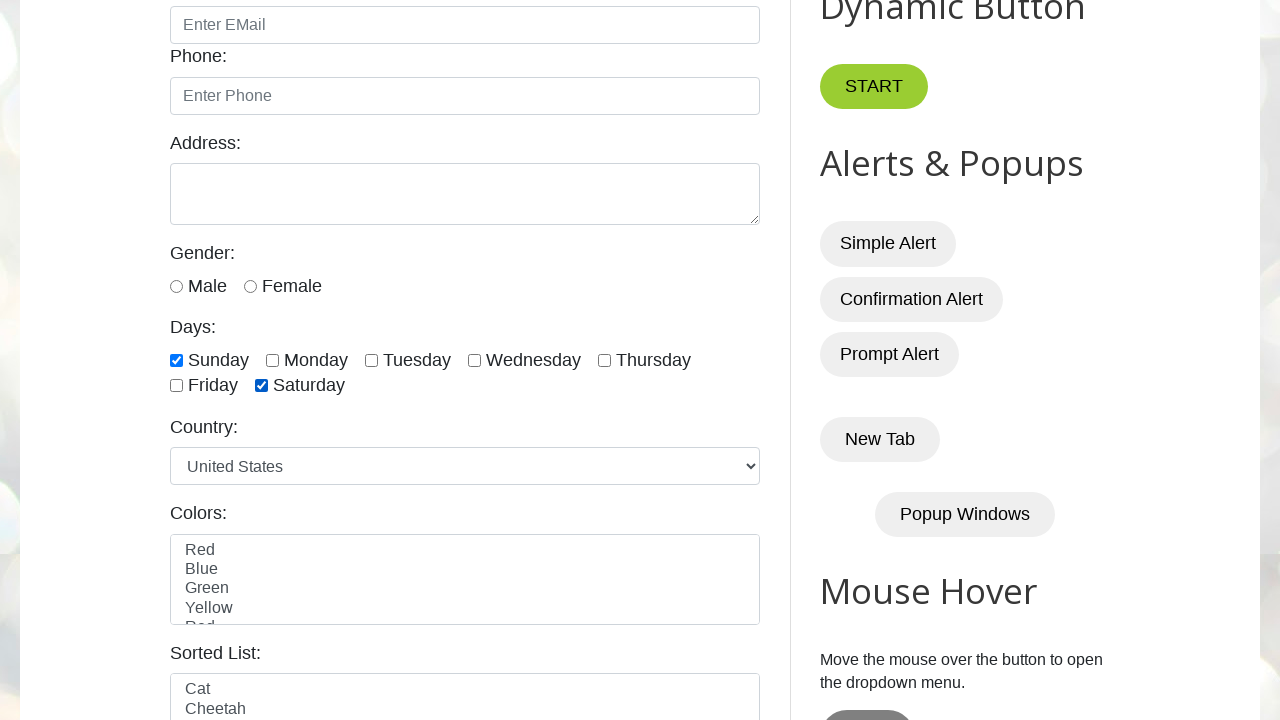